Tests dropdown select functionality by selecting options using different methods (visible text, index, and value)

Starting URL: https://v1.training-support.net/selenium/selects

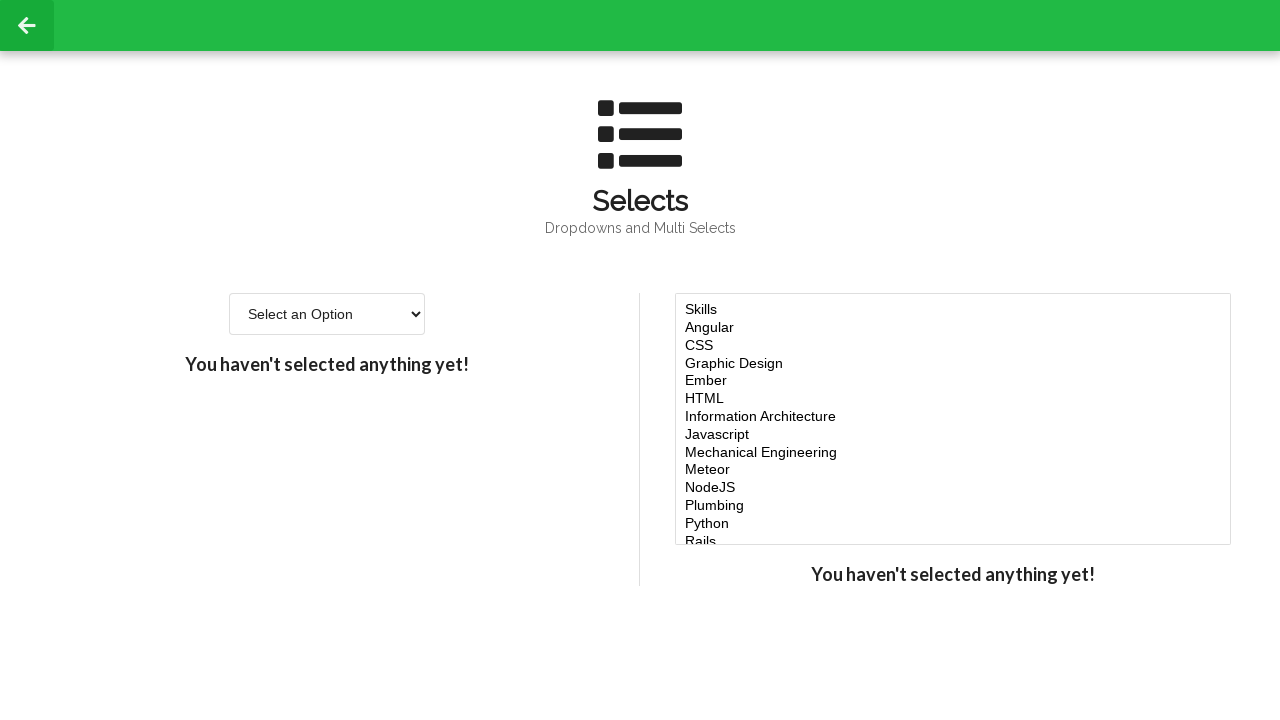

Located the single-select dropdown element
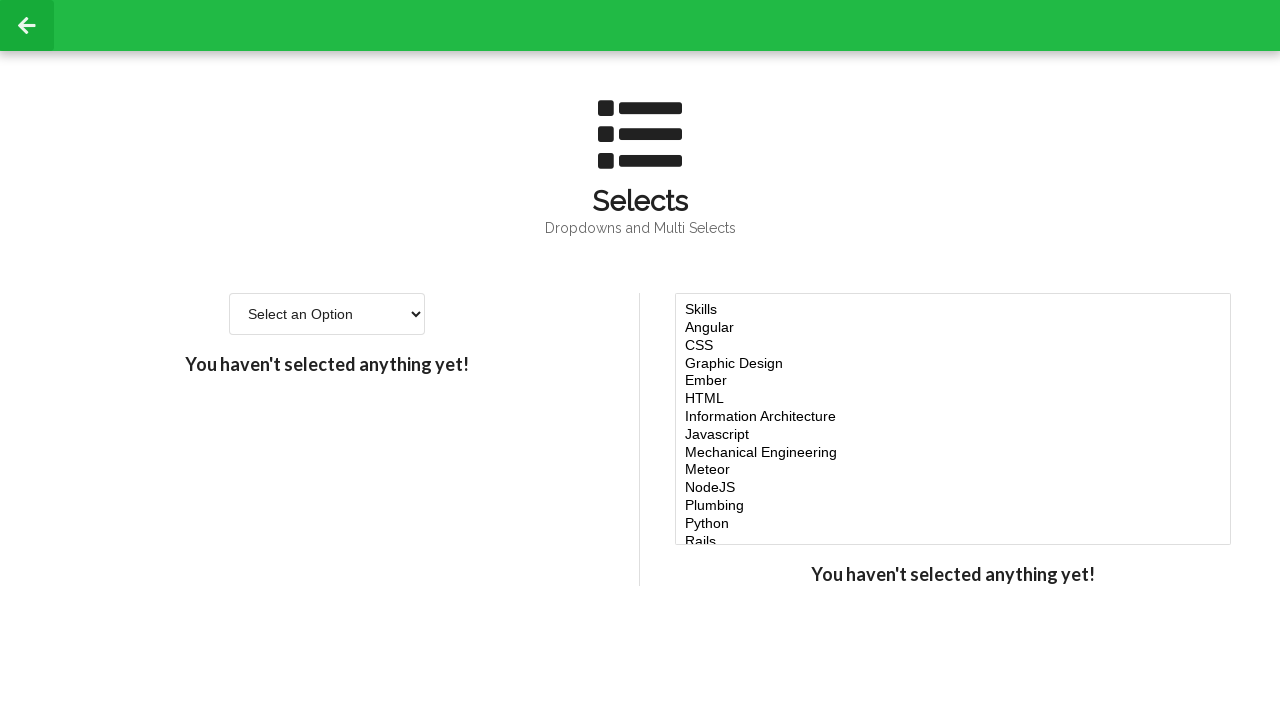

Selected 'Option 2' from dropdown by visible text on #single-select
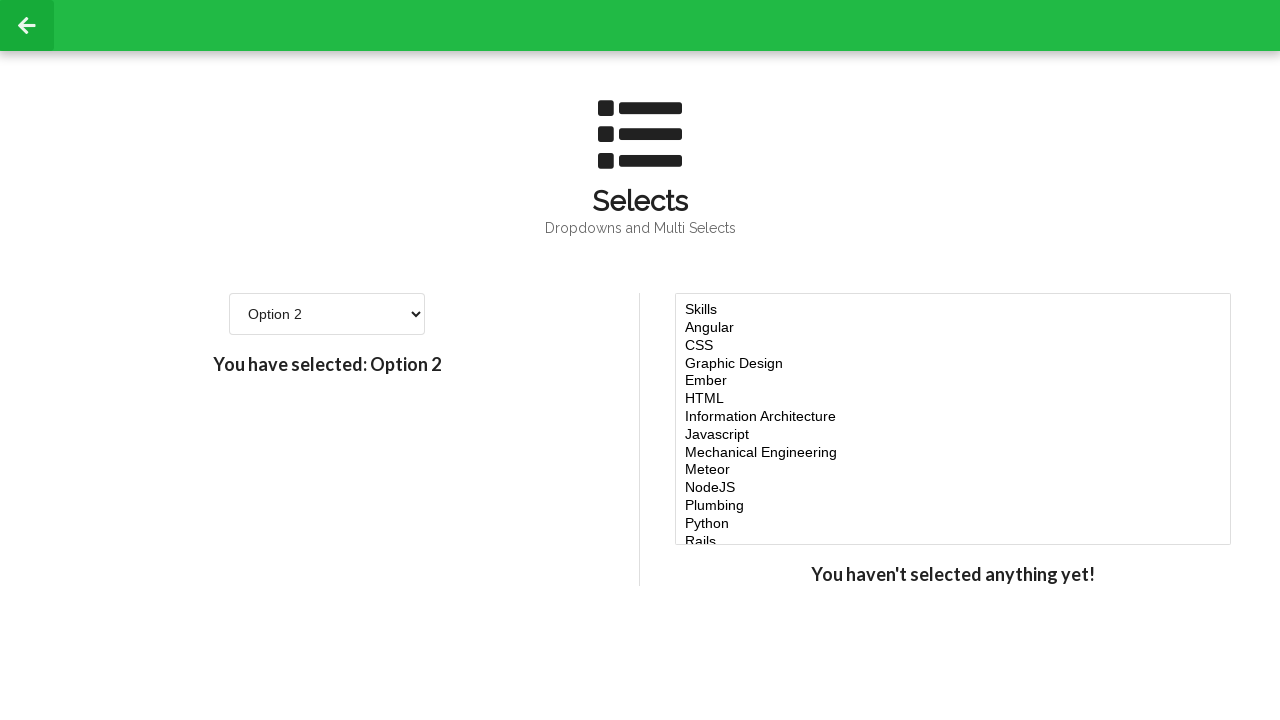

Selected option at index 3 (4th option) from dropdown on #single-select
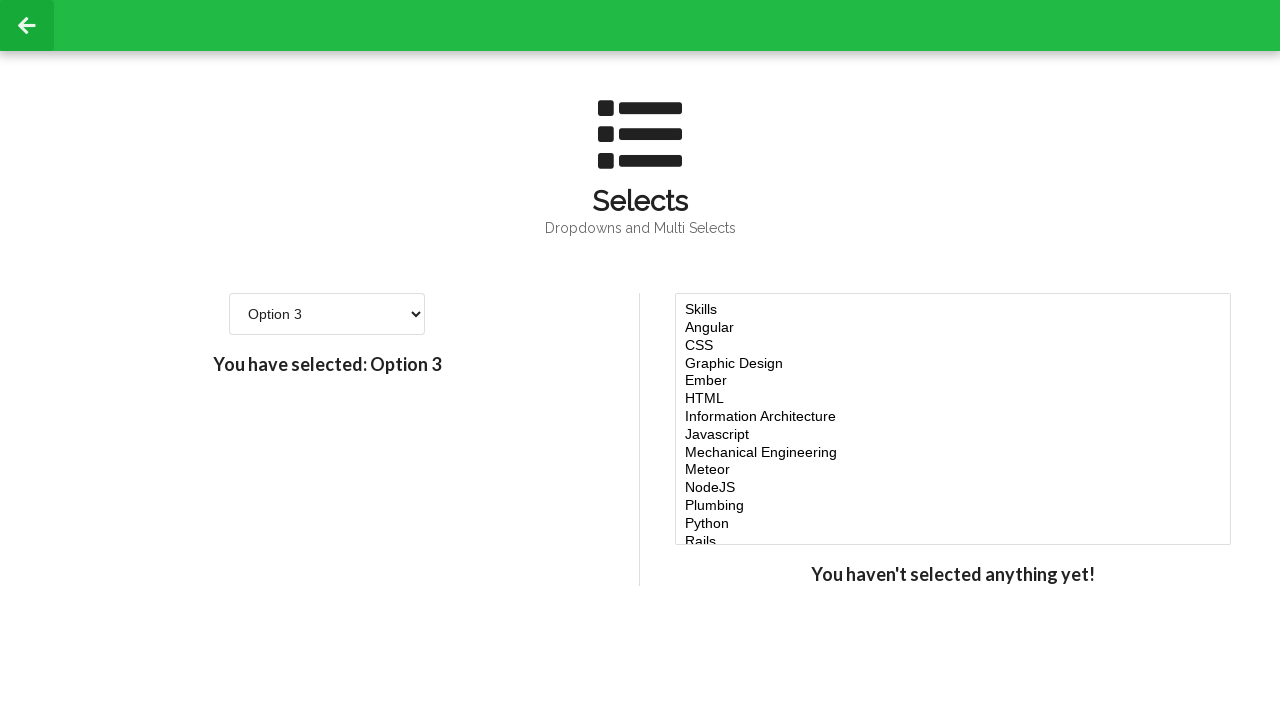

Selected option with value '4' from dropdown on #single-select
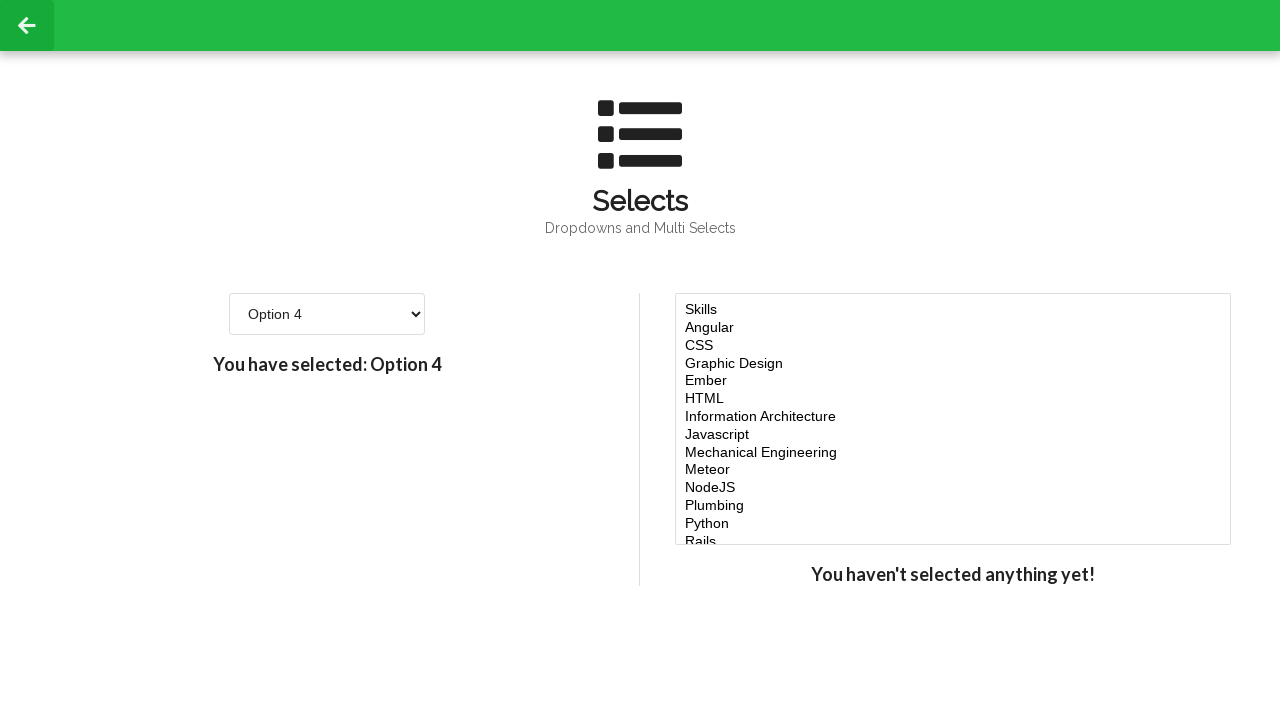

Retrieved all dropdown options for verification
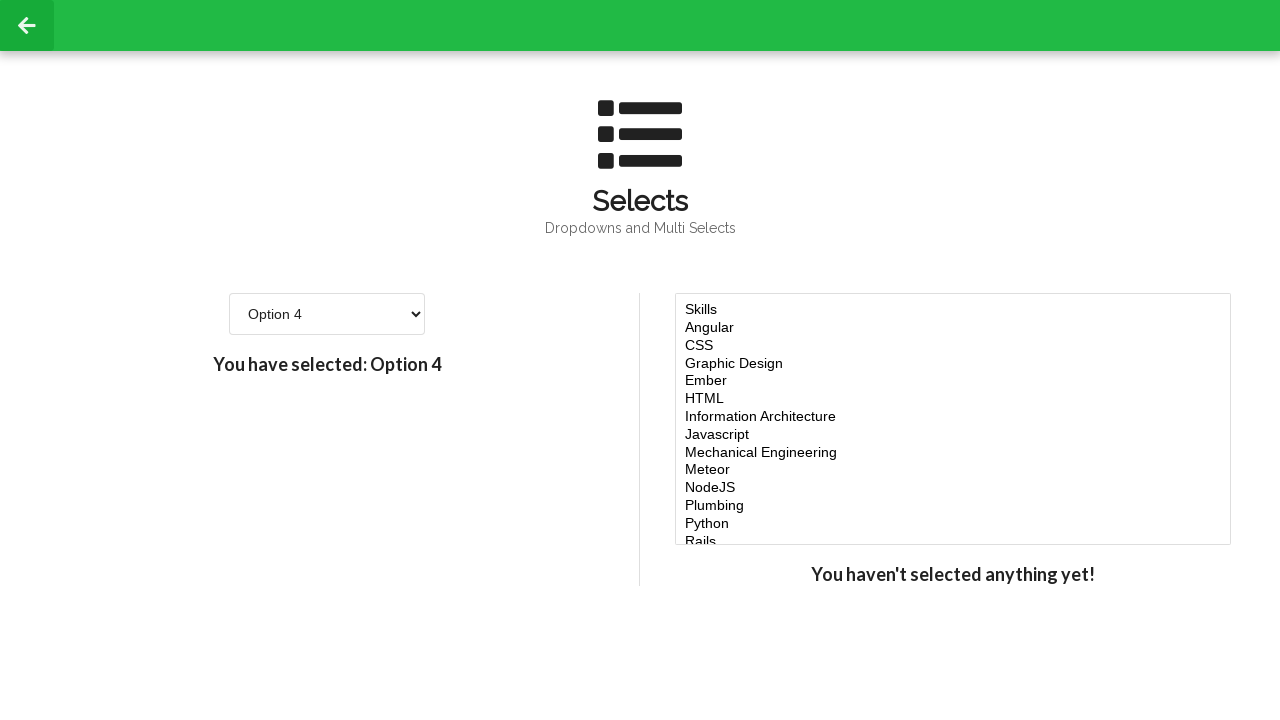

Printed dropdown option: Select an Option
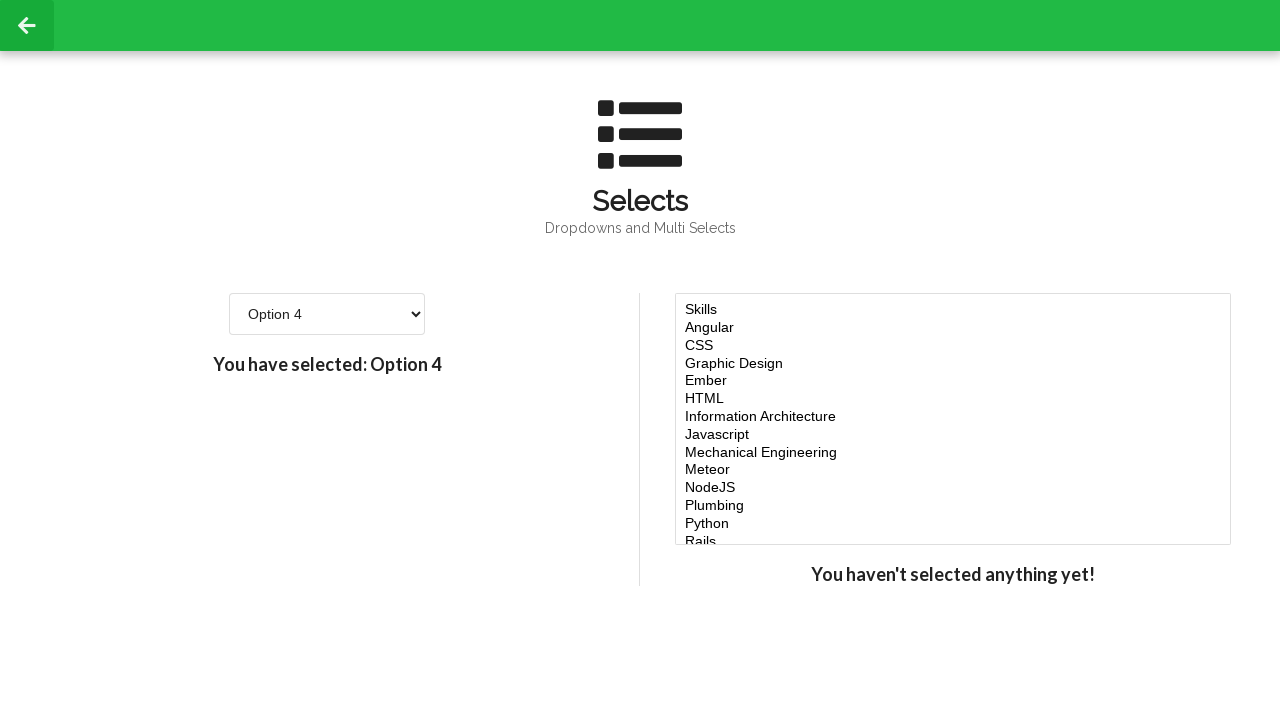

Printed dropdown option: Option 1
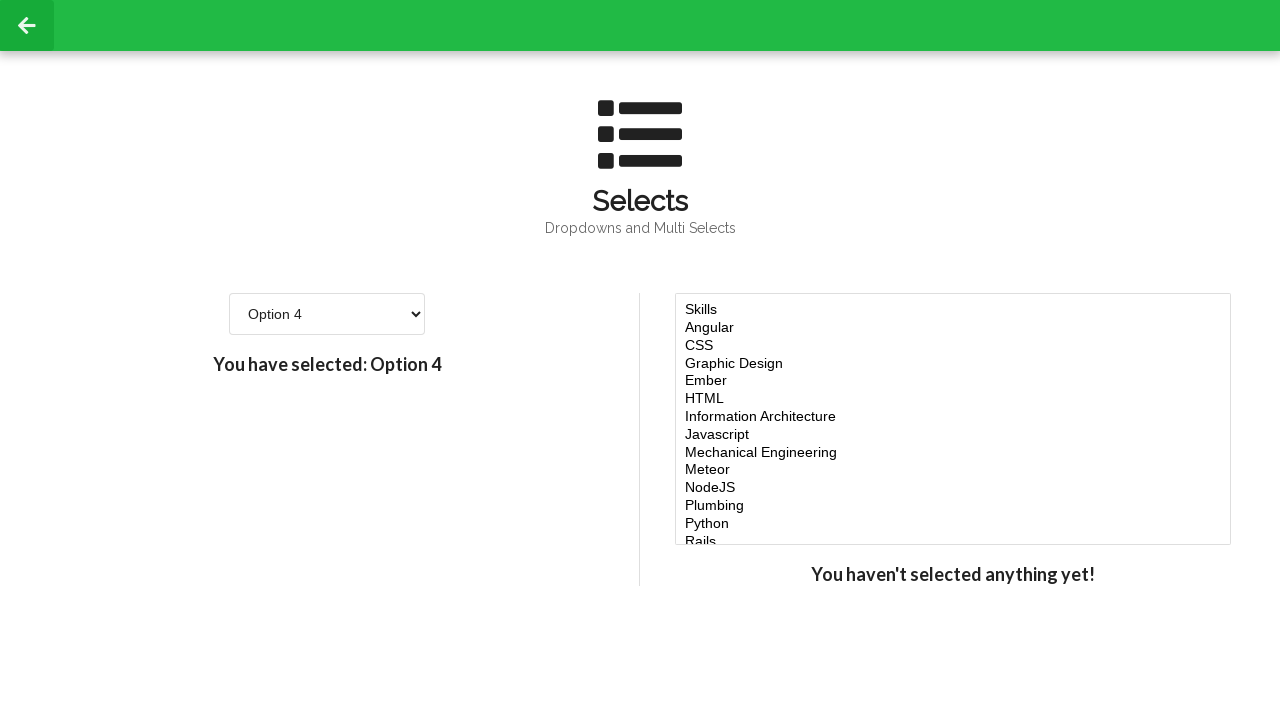

Printed dropdown option: Option 2
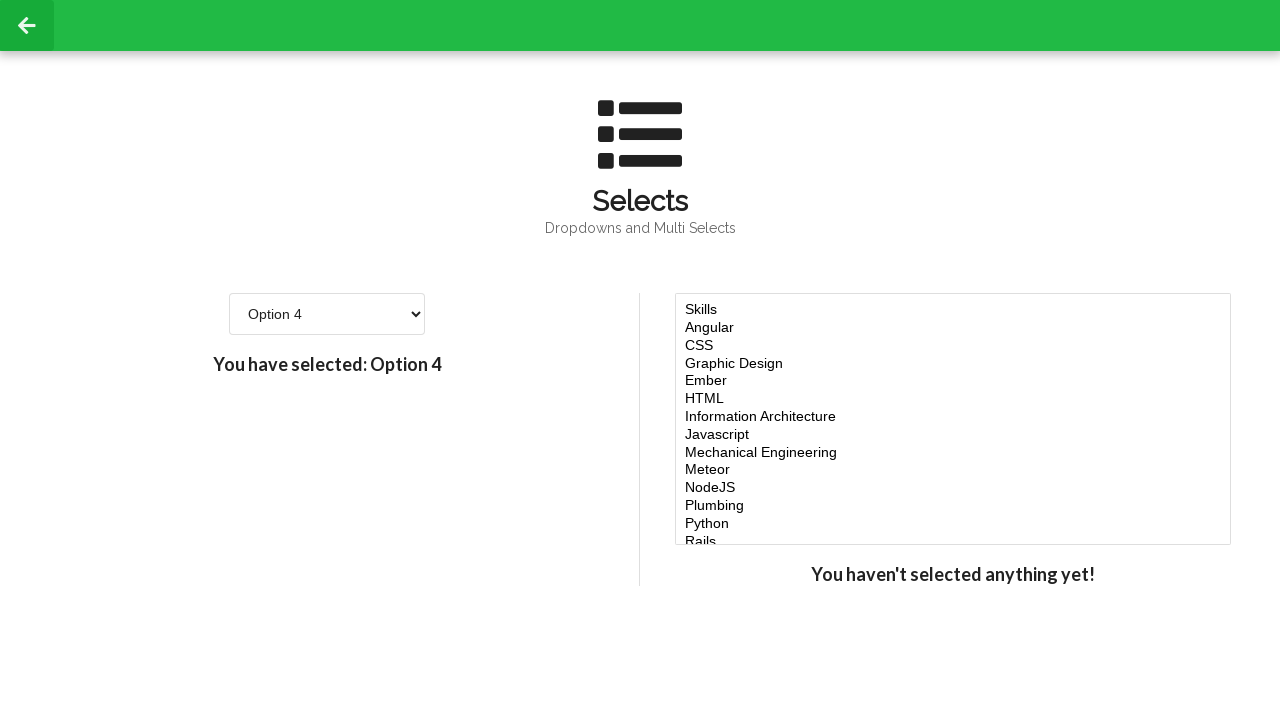

Printed dropdown option: Option 3
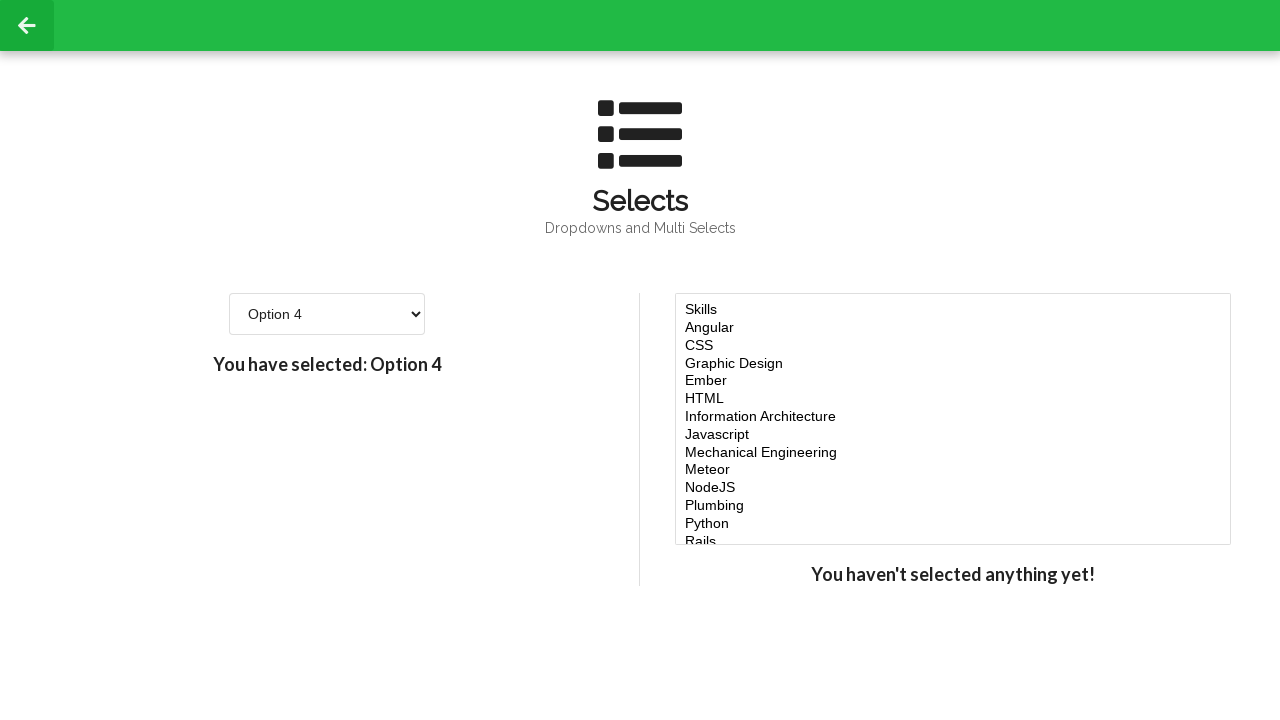

Printed dropdown option: Option 4
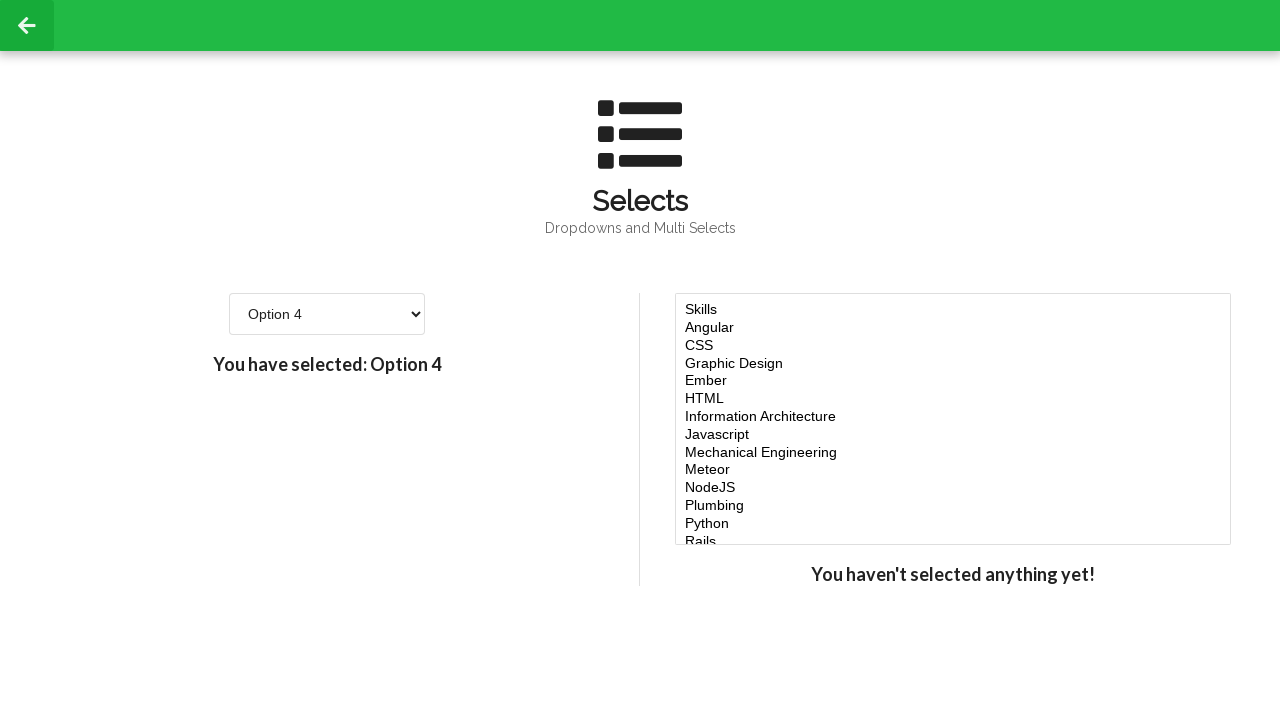

Printed dropdown option: Option 5
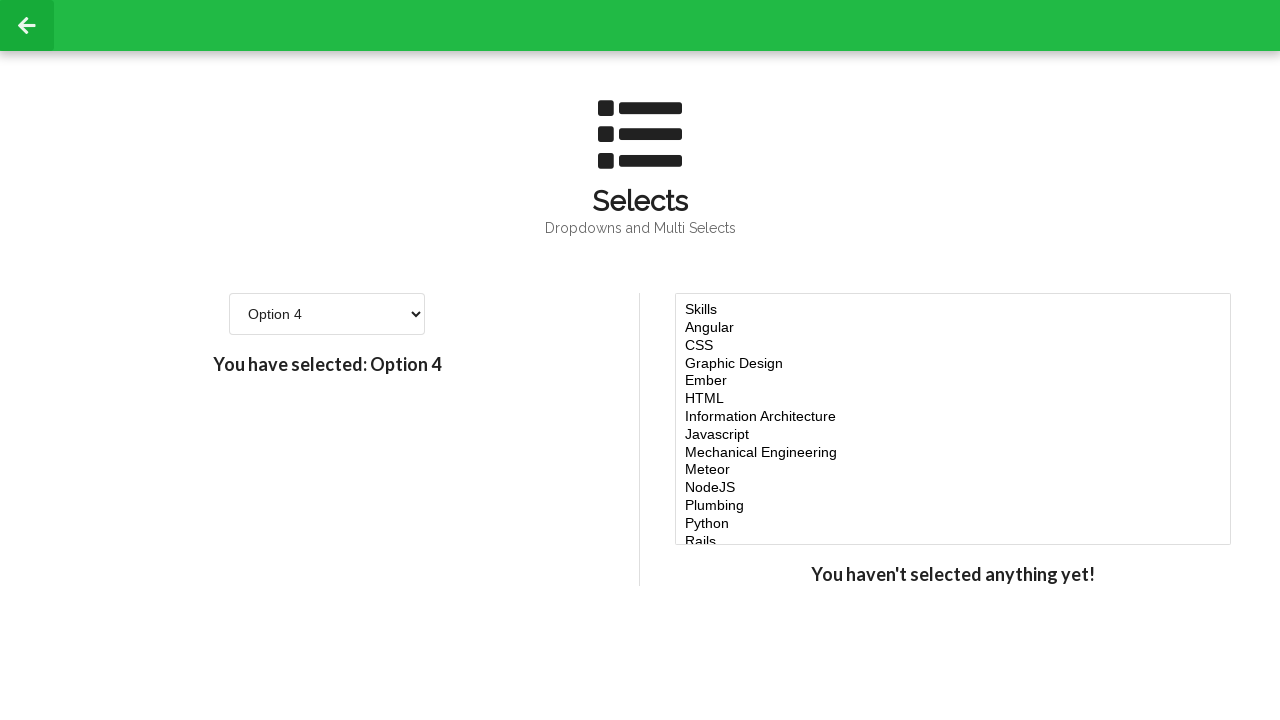

Printed dropdown option: Option 6
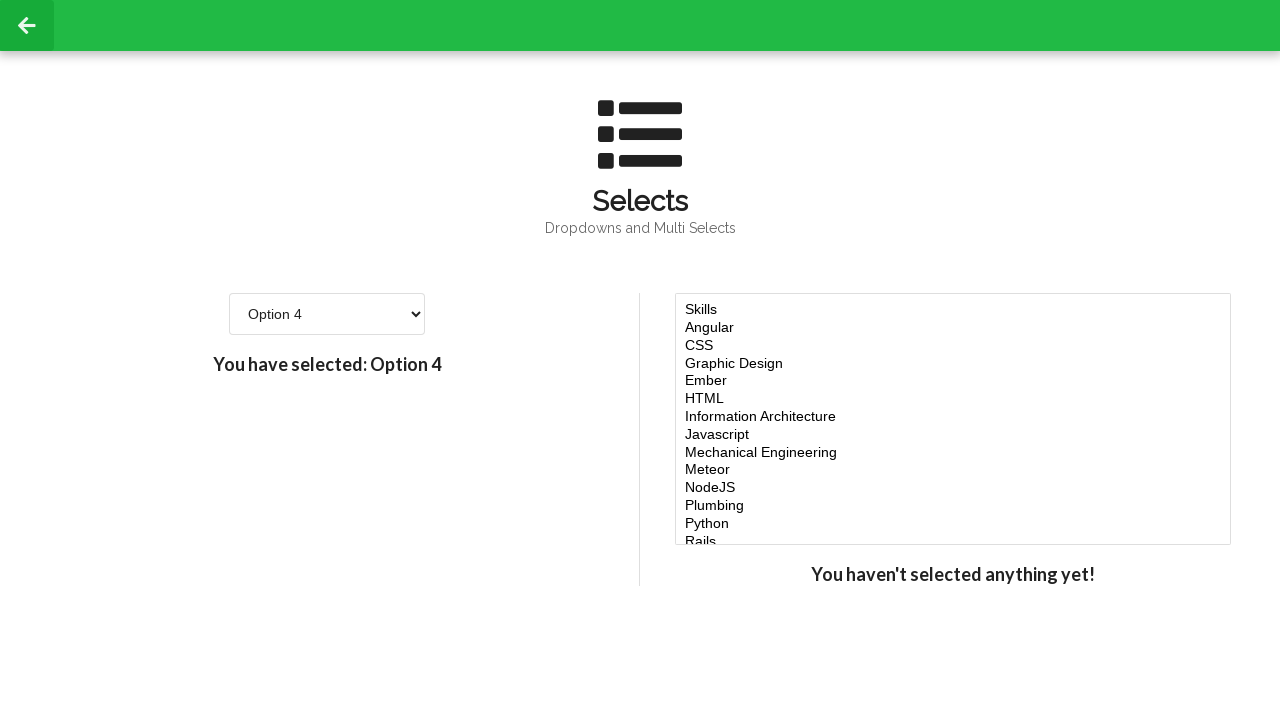

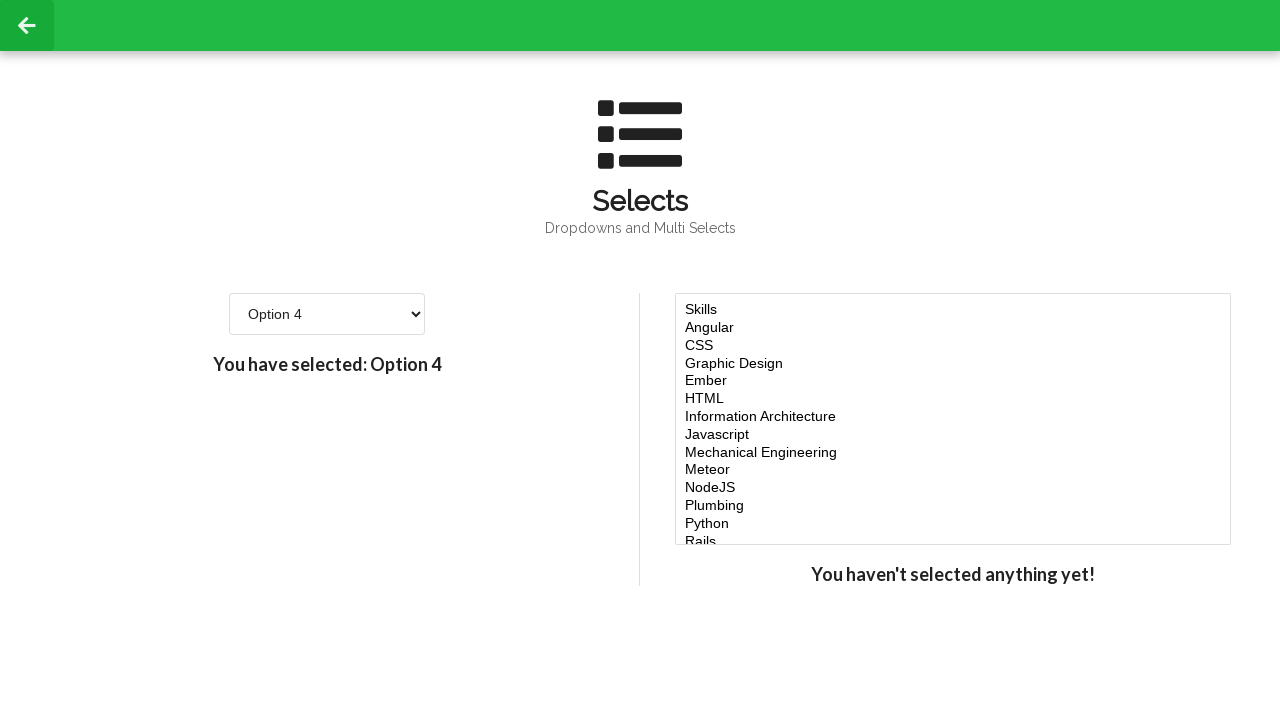